Tests radio button interaction by clicking on a specific radio button option (Cheese) on an HTML forms demonstration page

Starting URL: http://echoecho.com/htmlforms10.htm

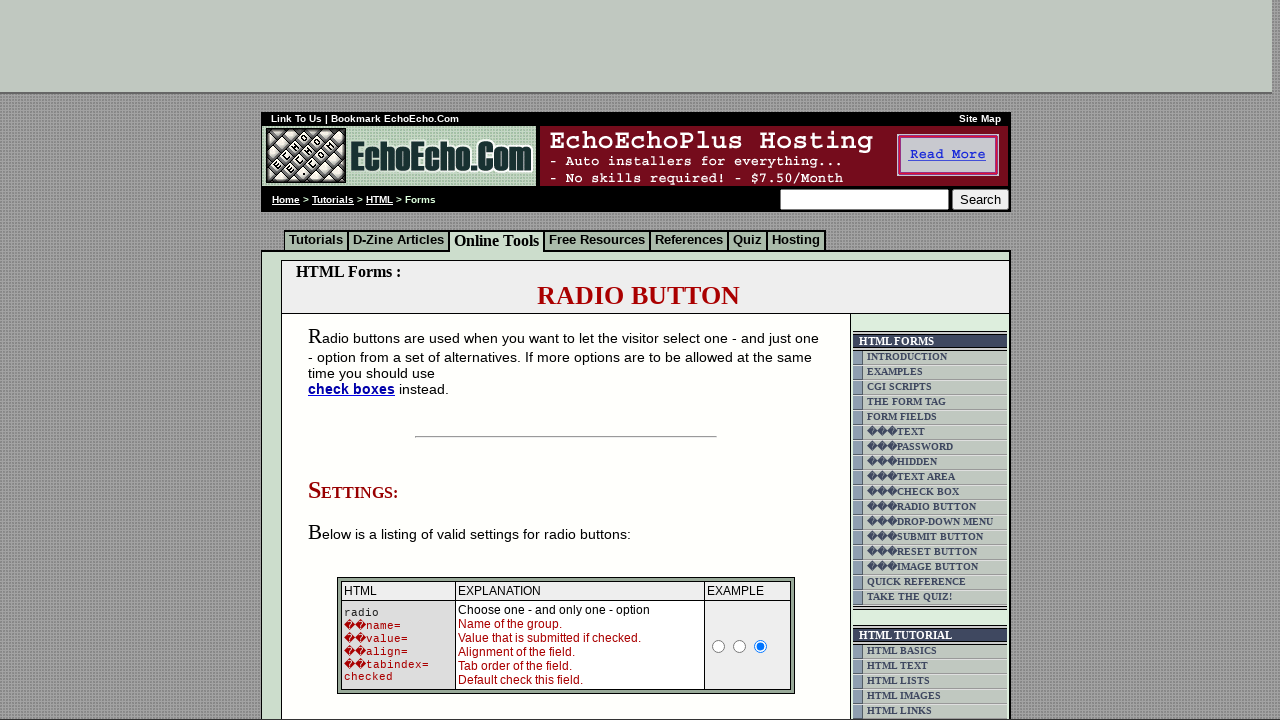

Navigated to HTML forms demonstration page
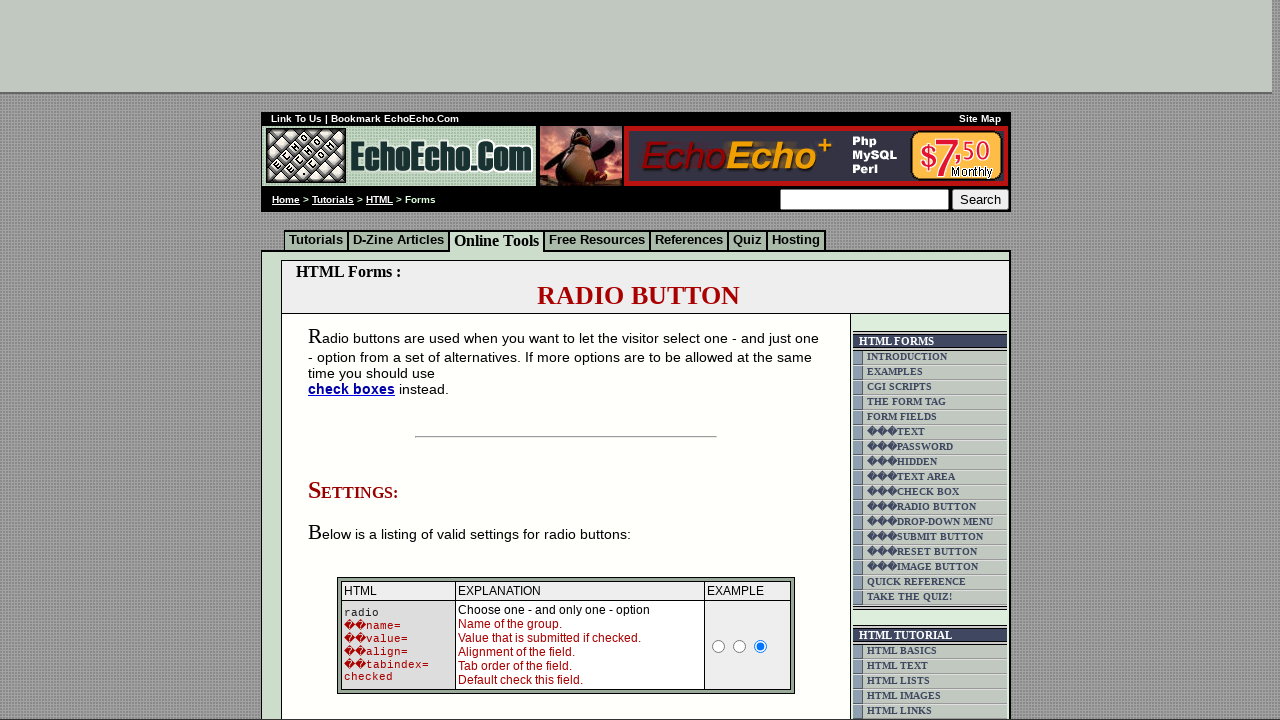

Clicked on the 'Cheese' radio button at (356, 360) on input[value='Cheese']
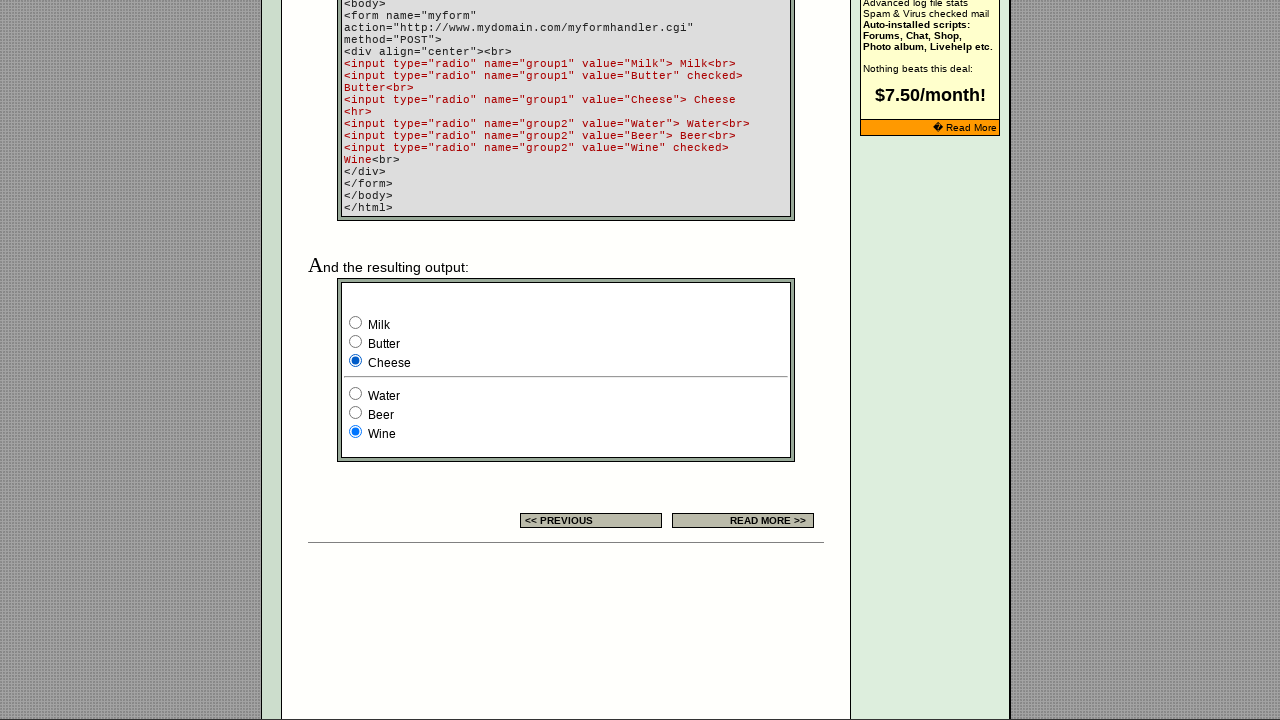

Verified radio buttons in group1 are present
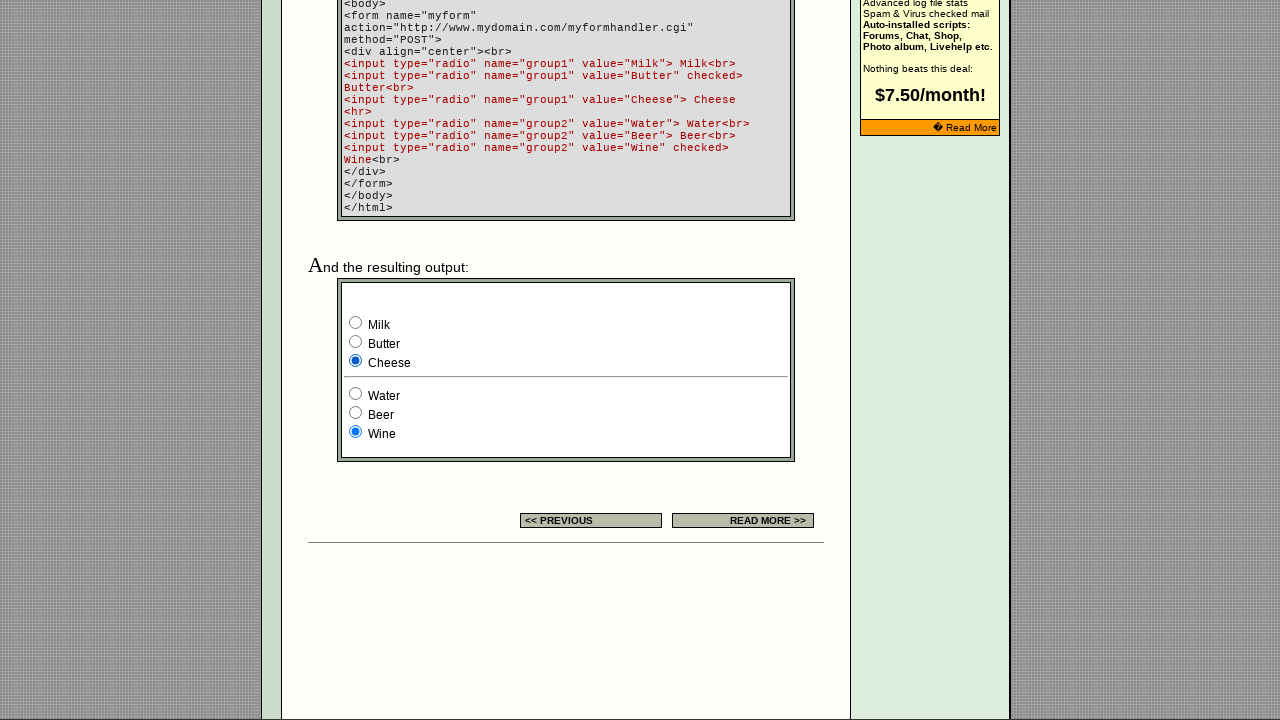

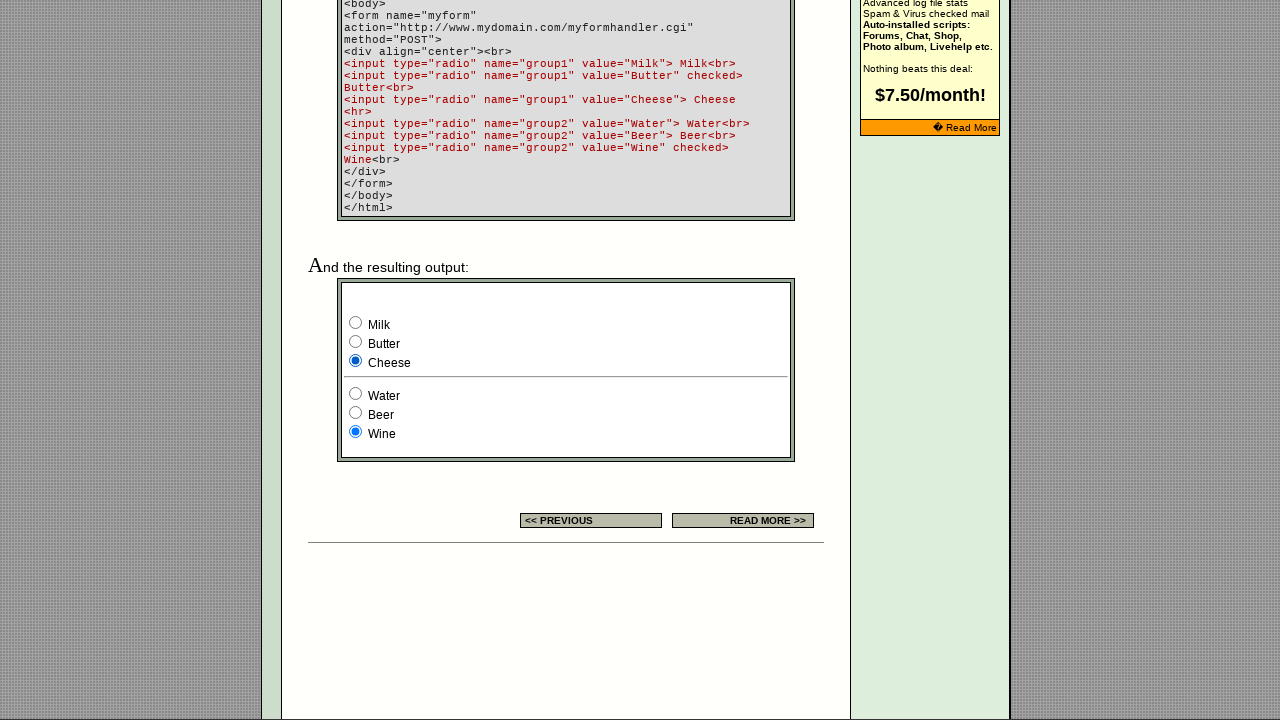